Tests multiple window handling by opening a new window and switching between parent and child windows

Starting URL: https://the-internet.herokuapp.com/

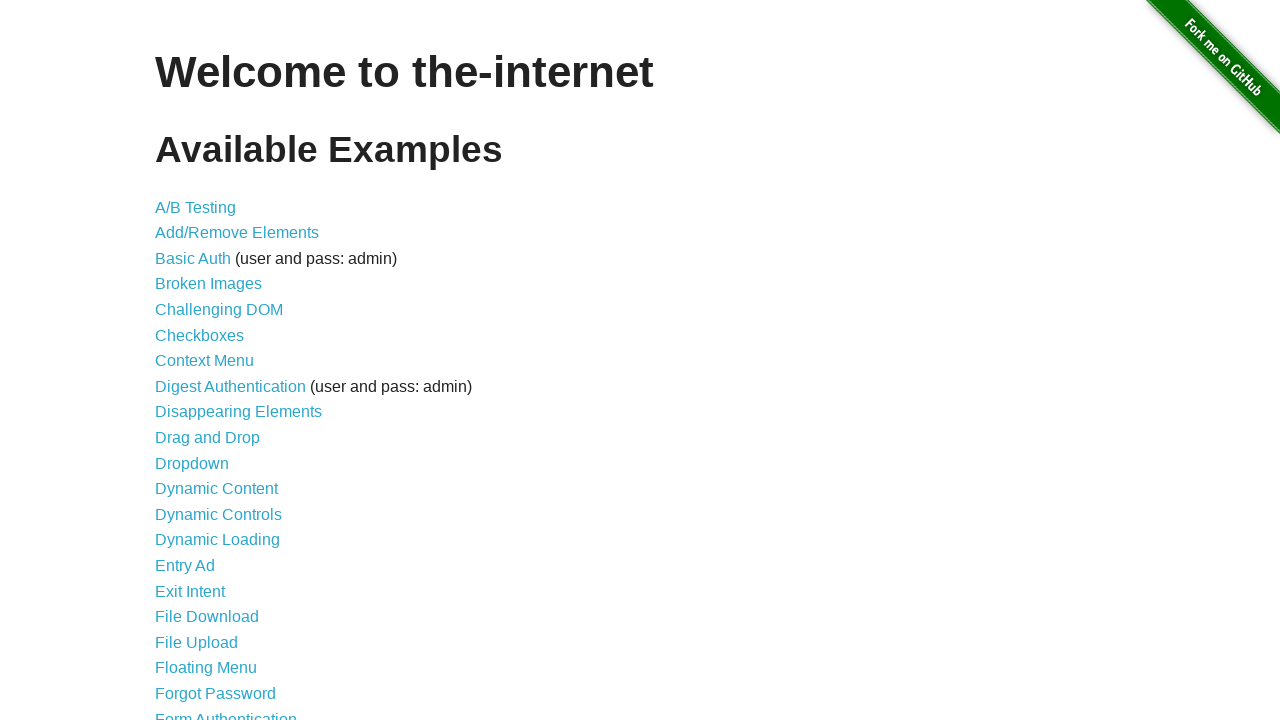

Clicked on Multiple Windows link at (218, 369) on xpath=//a[contains(text(), 'Multiple Windows')]
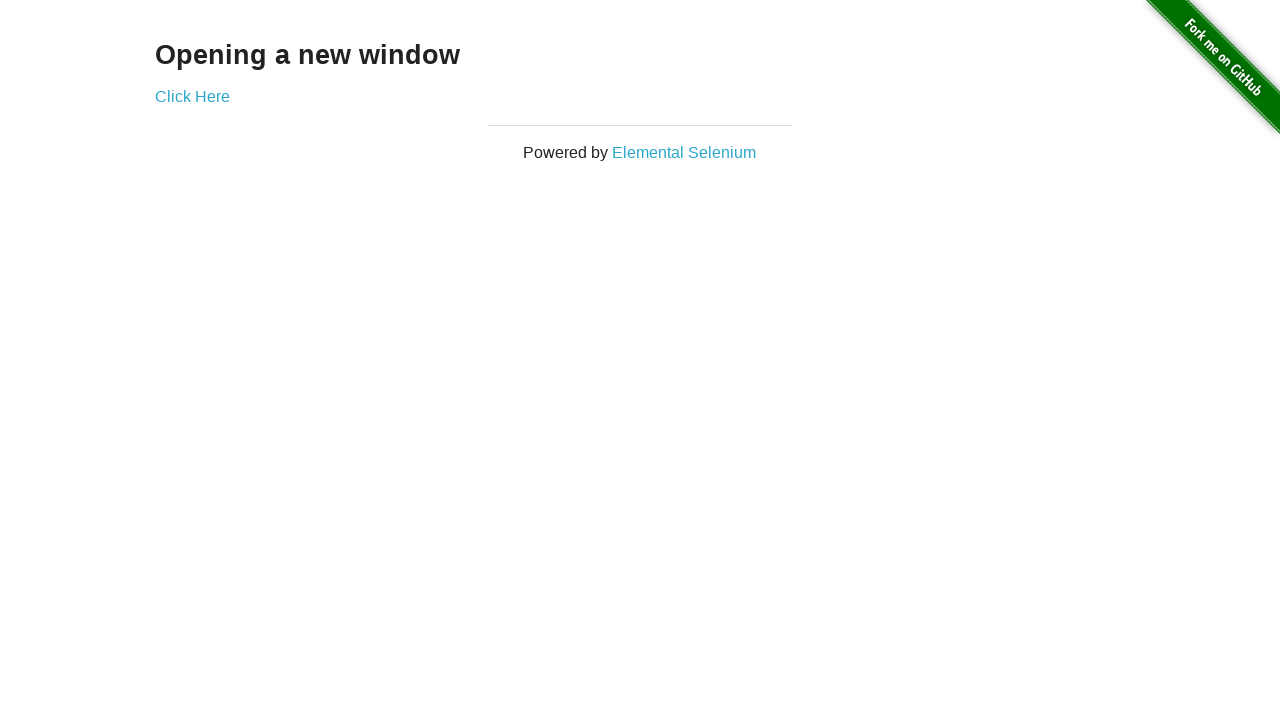

Stored parent page context
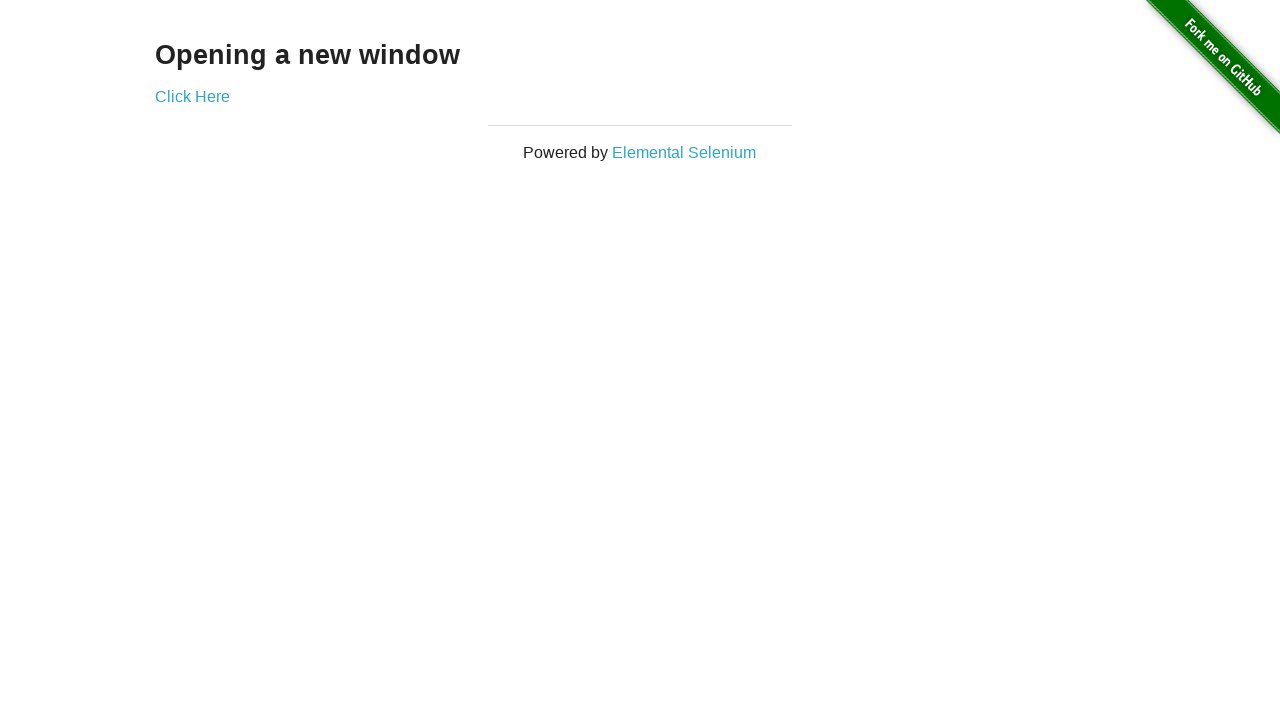

Clicked 'Click Here' link to open new window at (192, 96) on xpath=//a[contains(text(), 'Click Here')]
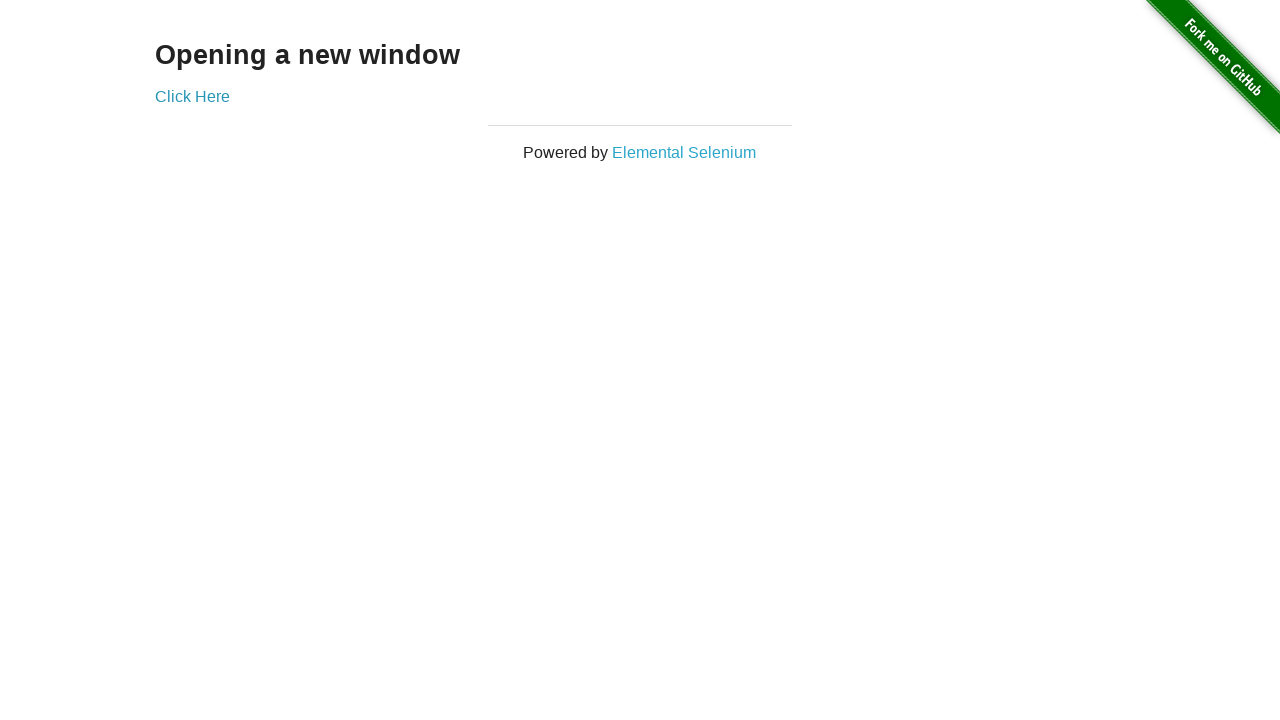

Captured new popup window
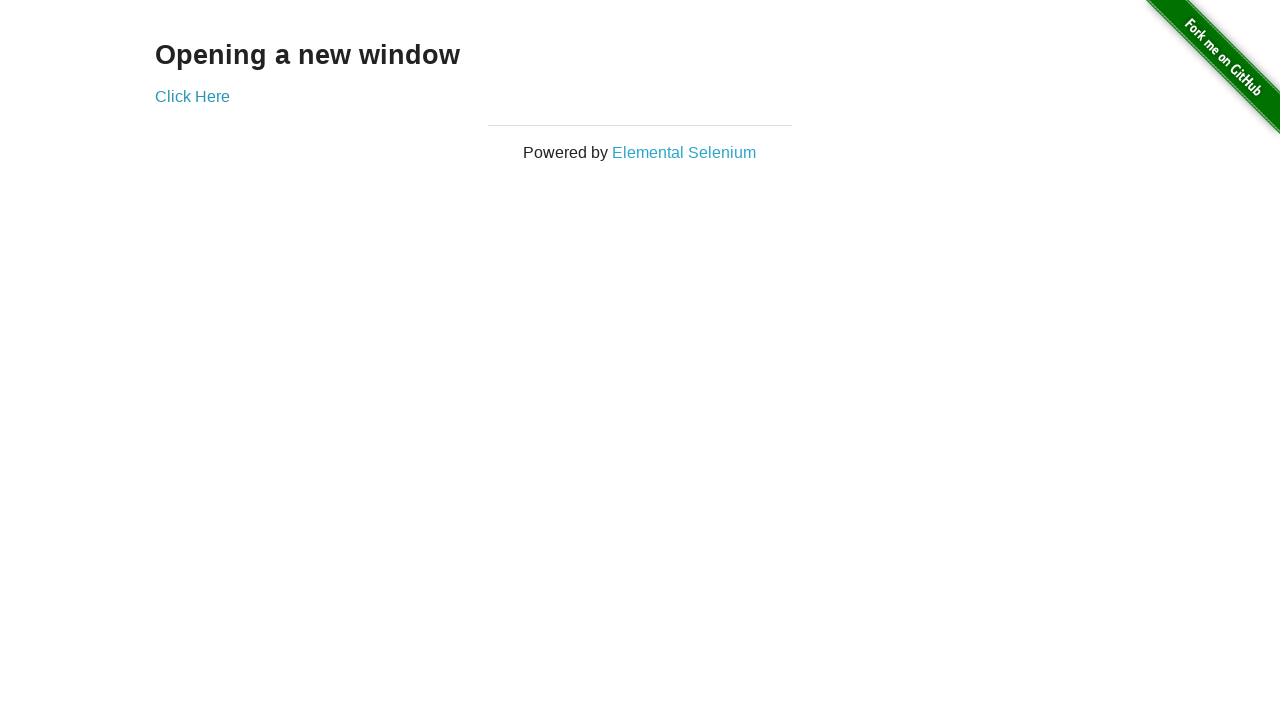

New window loaded and ready
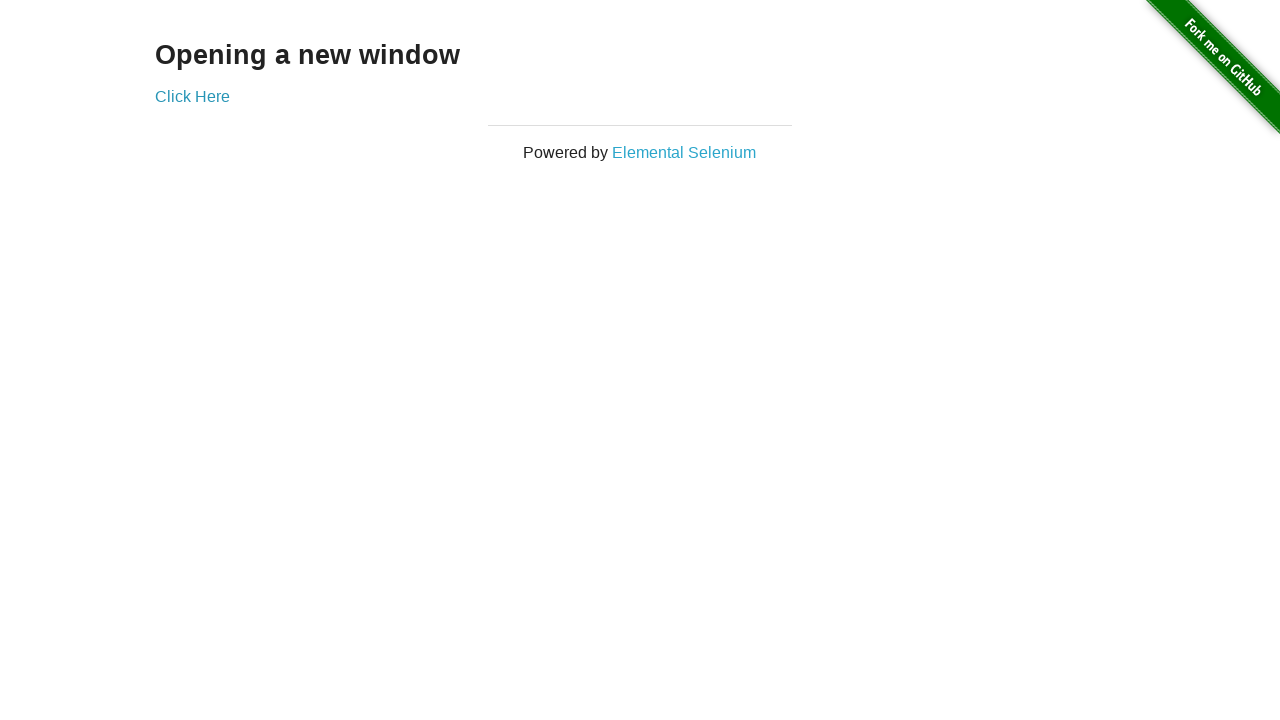

Verified parent window heading 'Opening a new window'
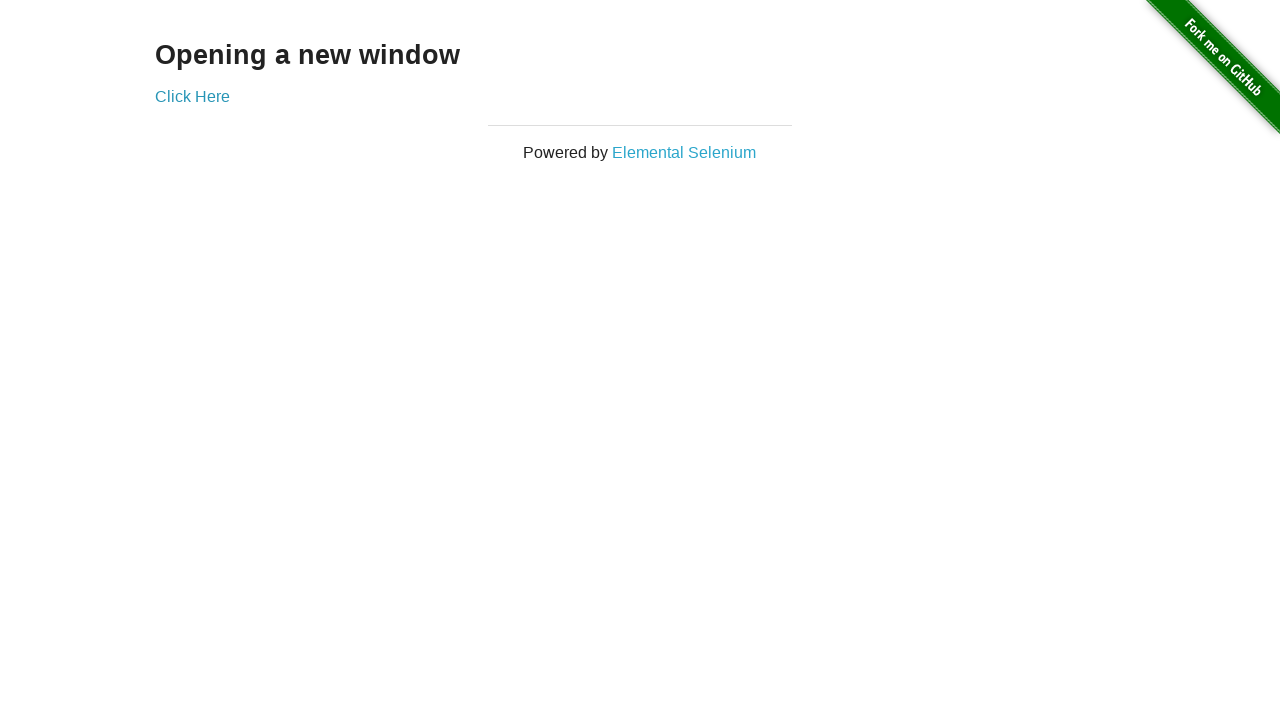

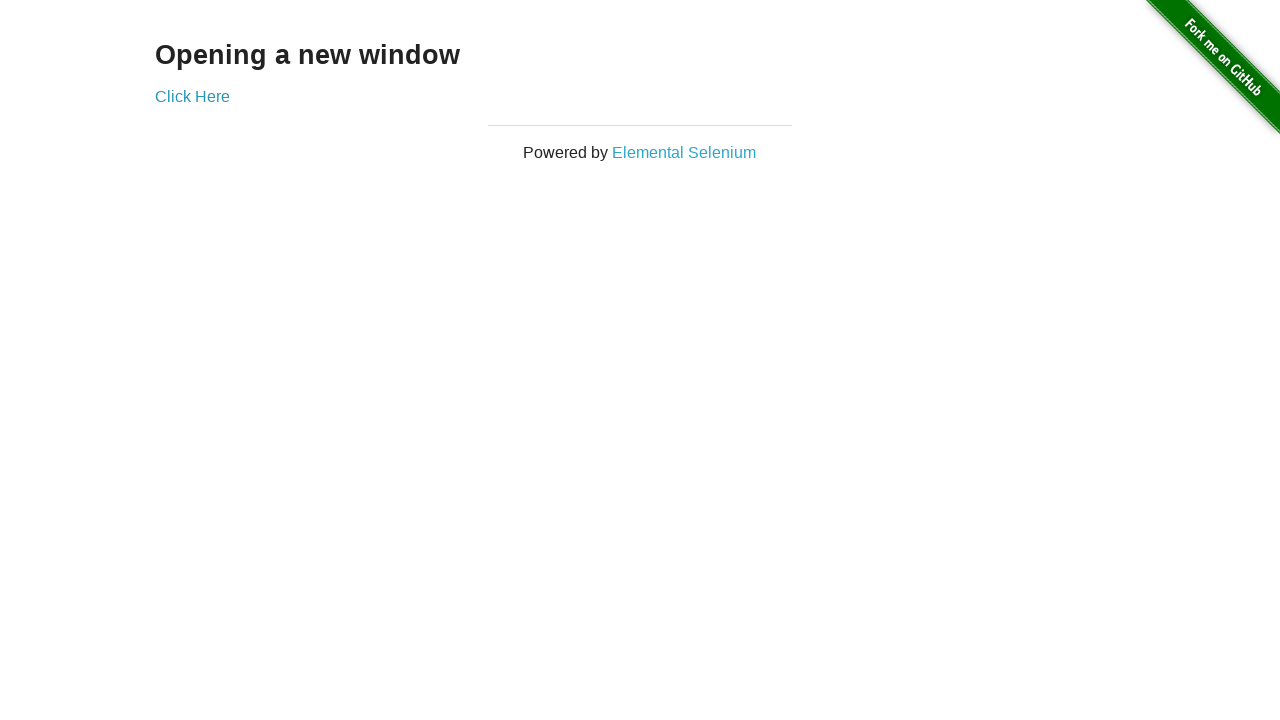